Tests radio button selection on Singapore Airlines booking page by toggling between "Book Flights" and "Redeem Flights" options

Starting URL: https://www.singaporeair.com/en_UK/in/home#/book/bookflight

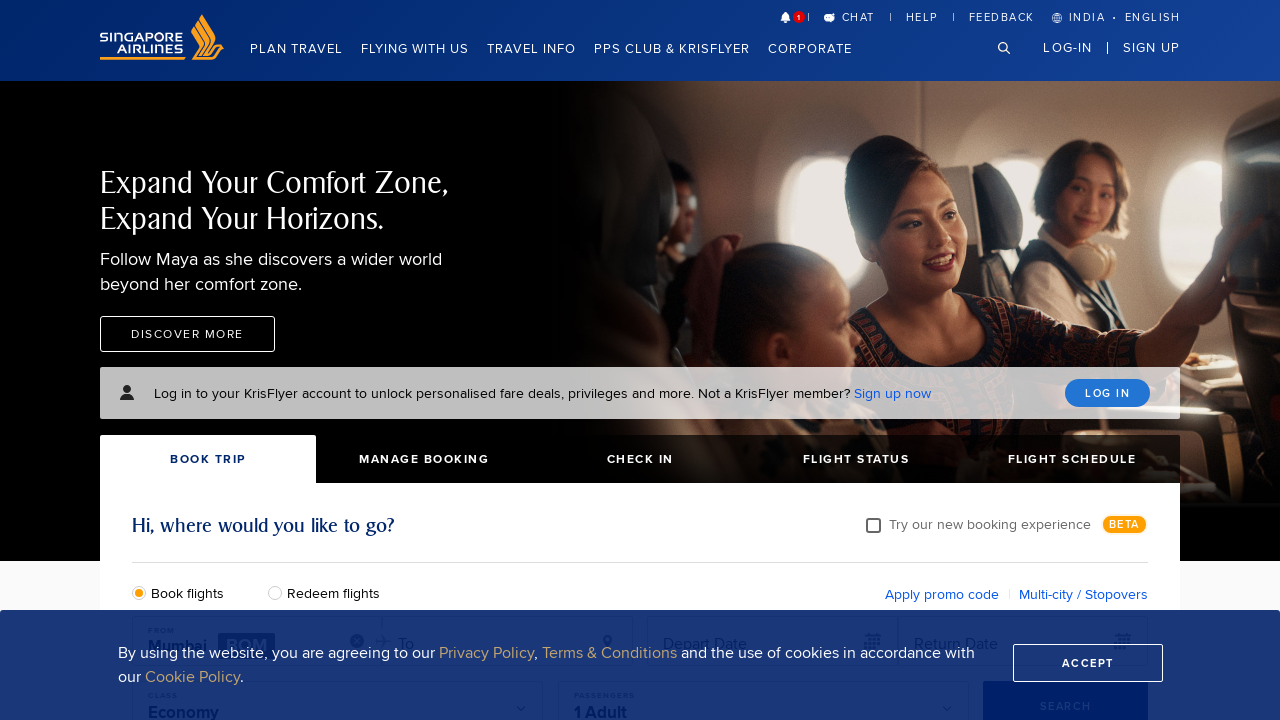

Clicked 'Redeem Flights' radio button at (280, 592) on #redeemFlights
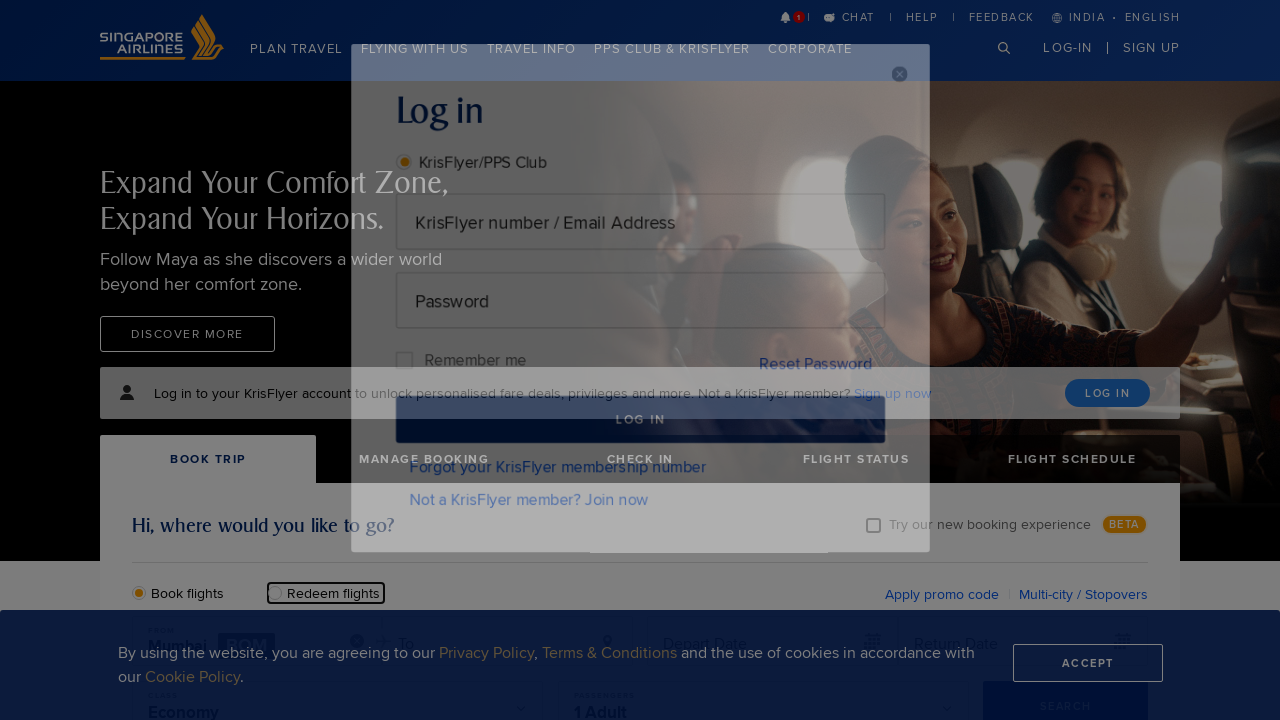

Waited 2 seconds for radio button state to update
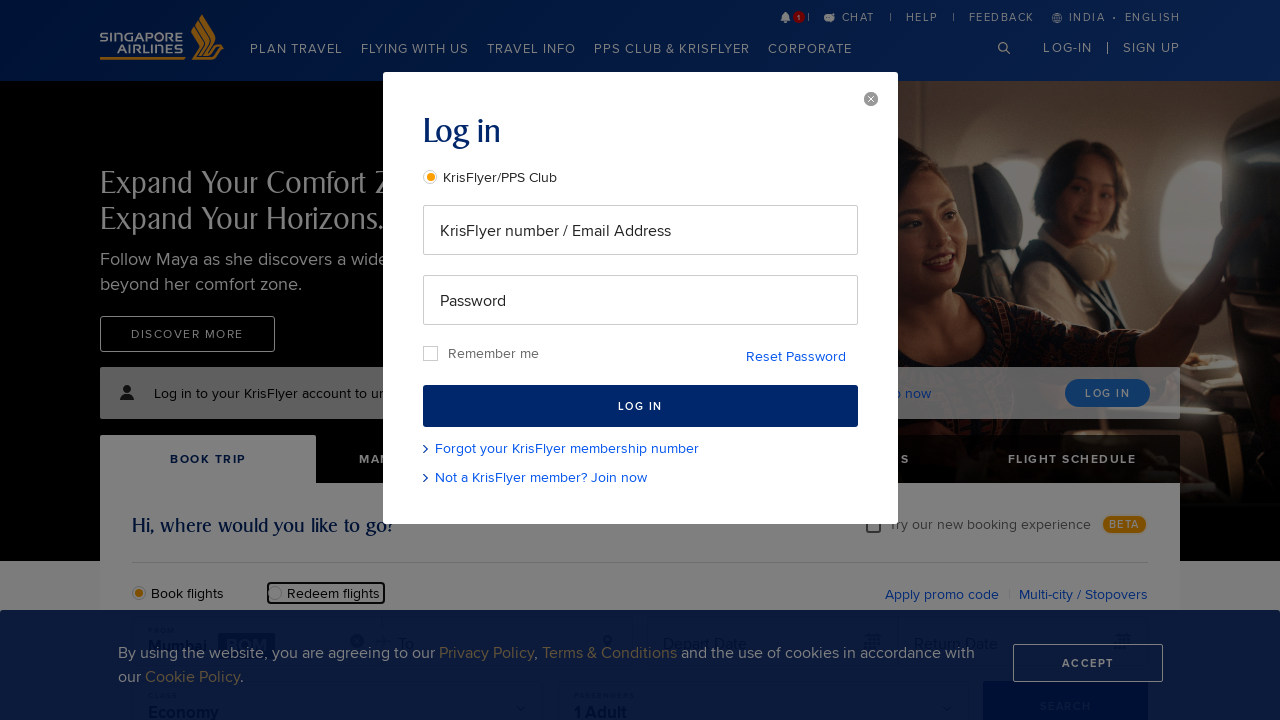

Located 'Book Flights' radio button element
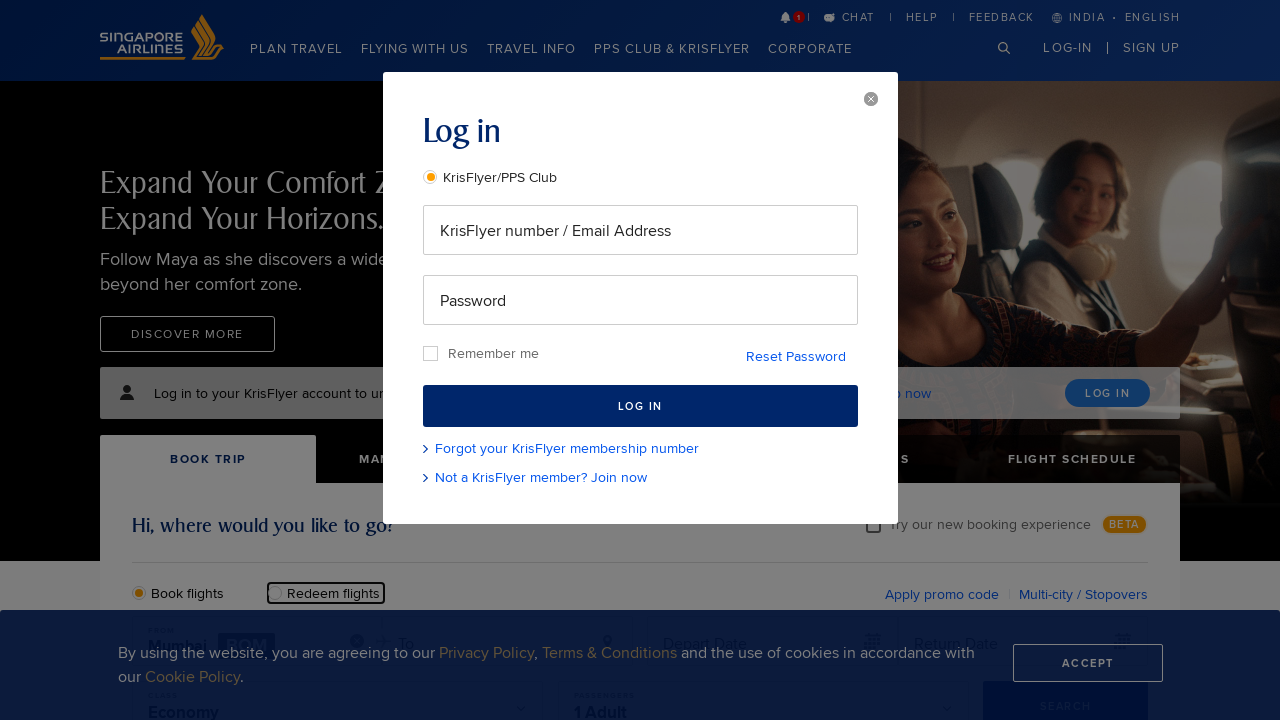

Located 'Redeem Flights' radio button element
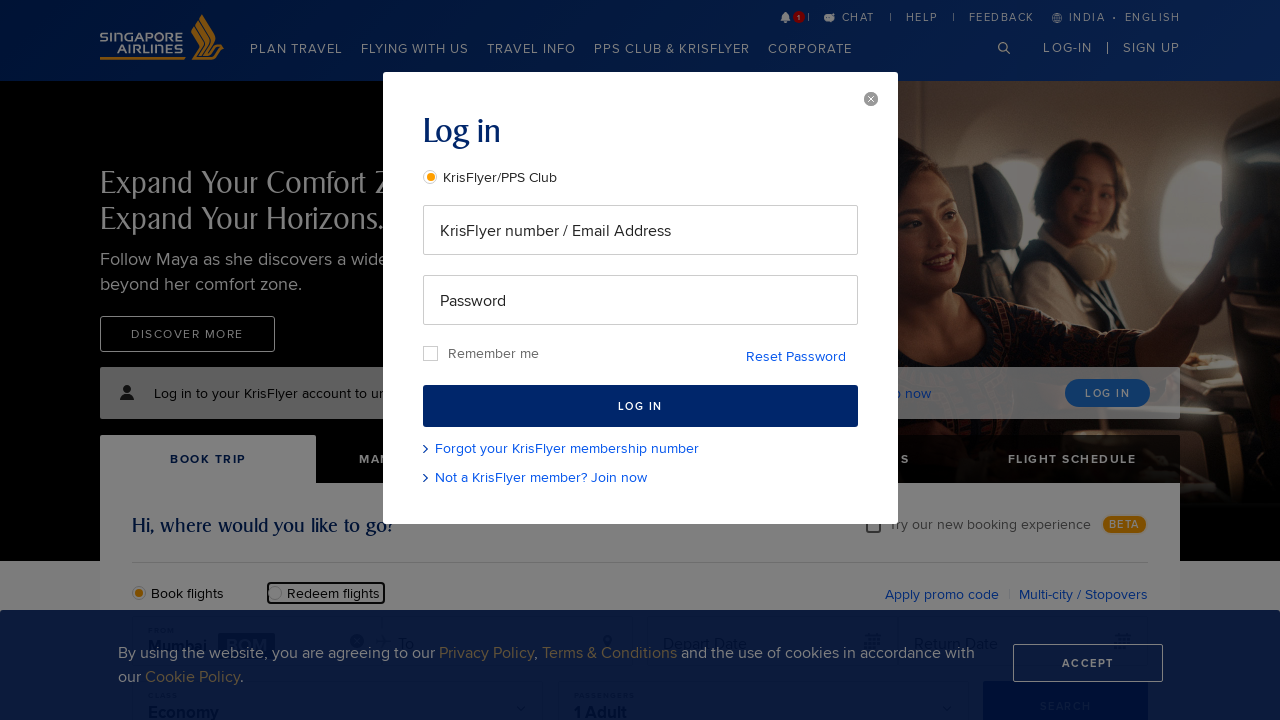

Checked 'Book Flights' radio button state: True
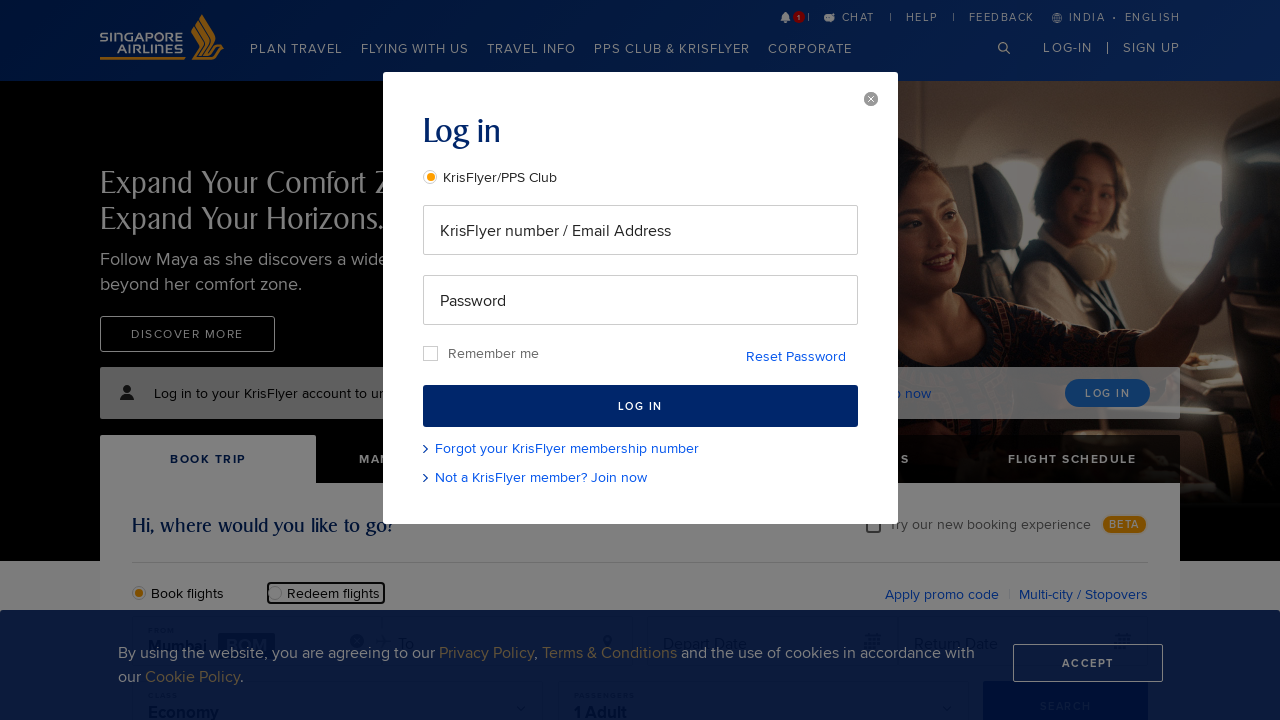

Checked 'Redeem Flights' radio button state: False
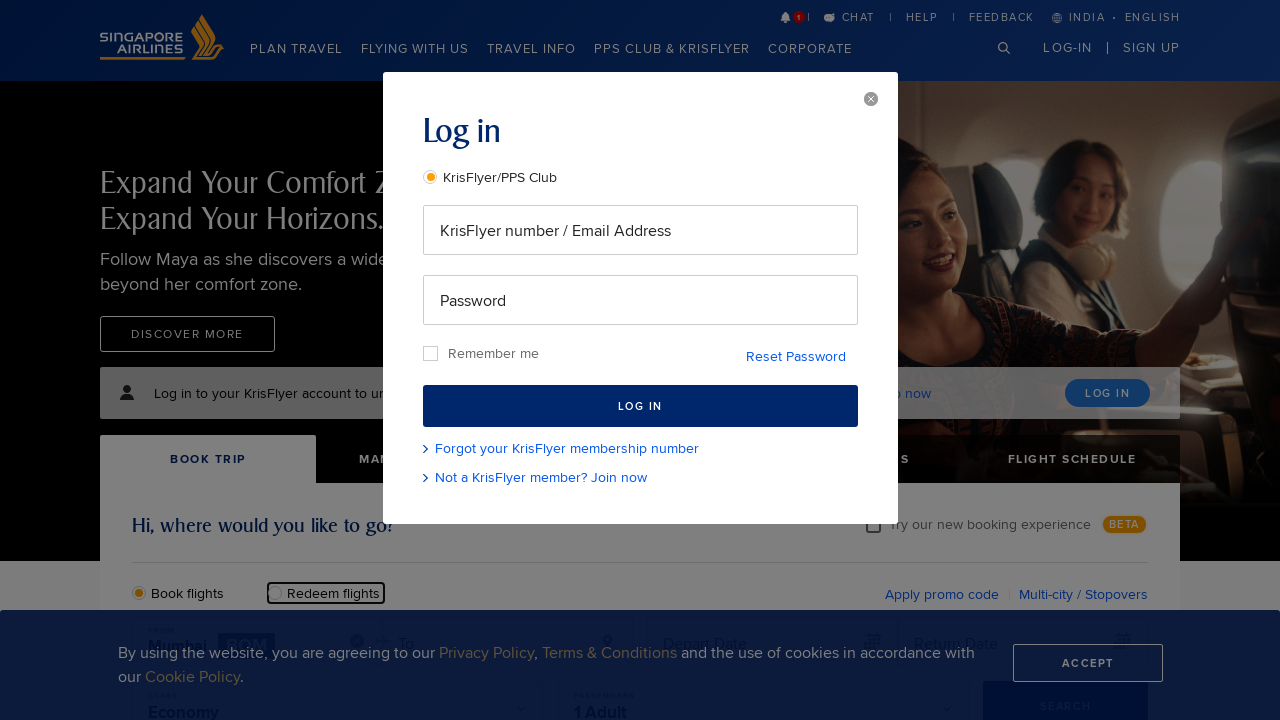

Counted radio buttons with name 'book-flight-radio': 2 found
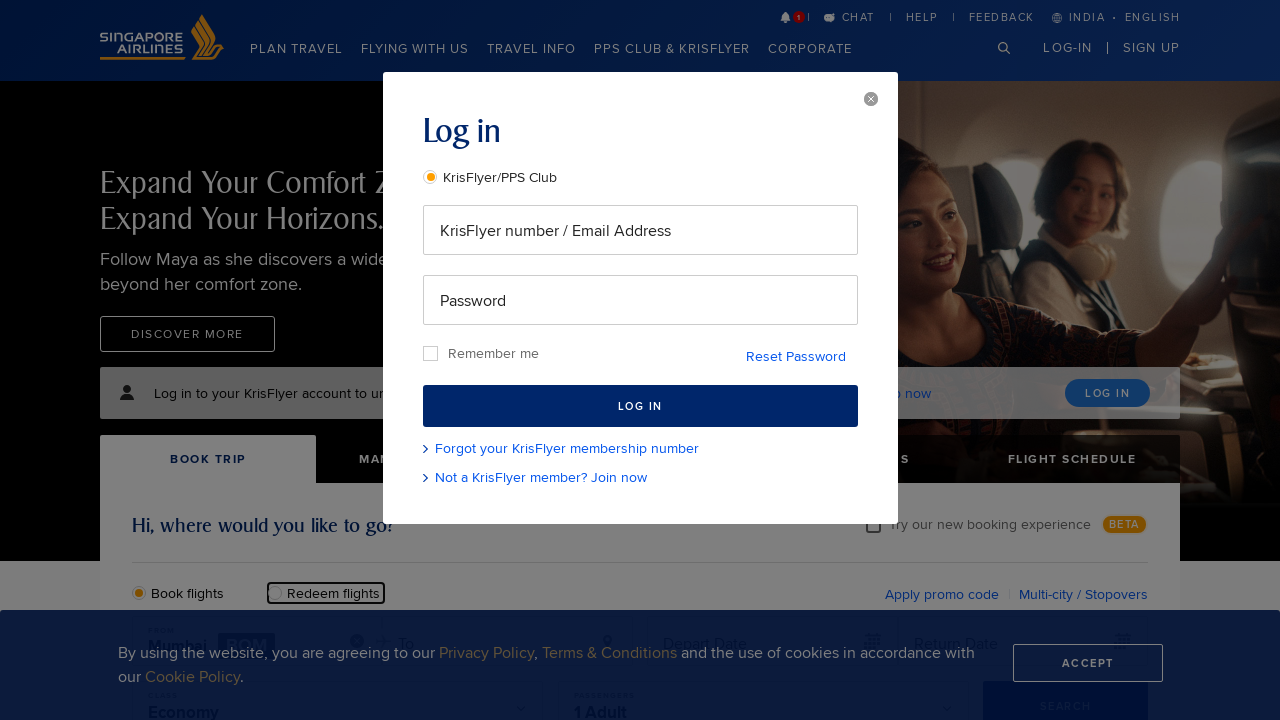

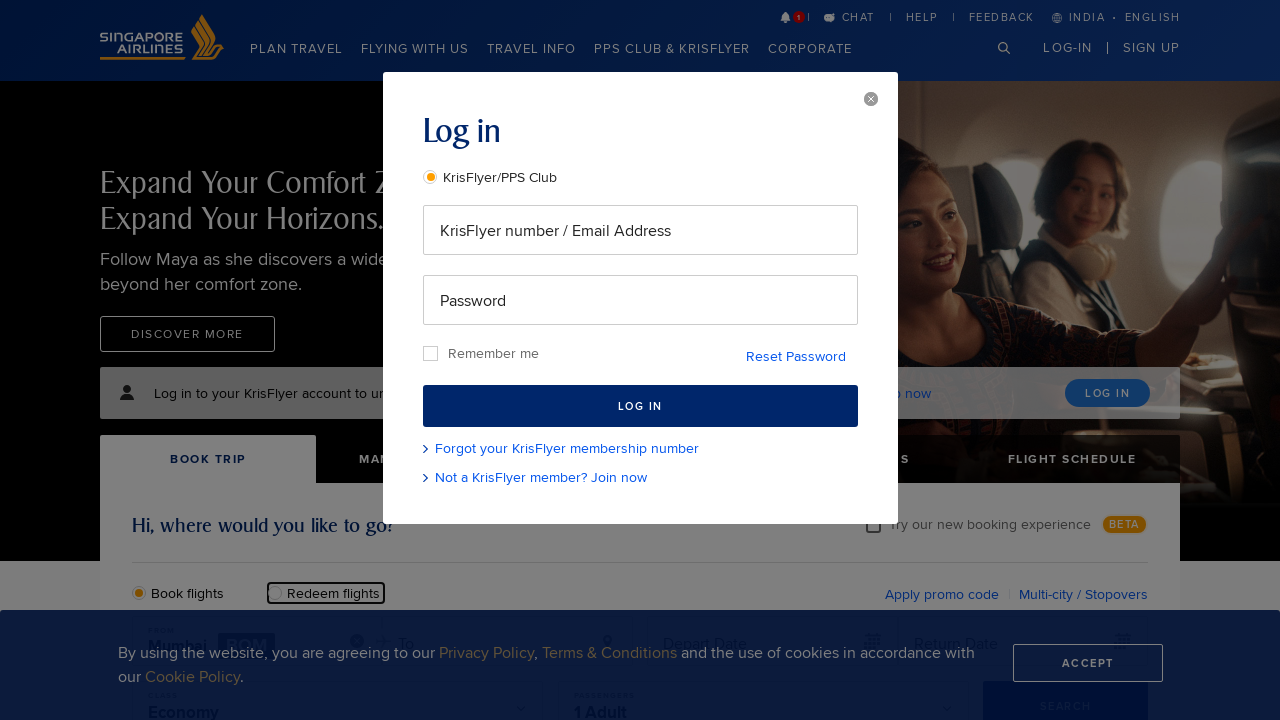